Navigates to the text box page and verifies the Email input field is visible.

Starting URL: https://demoqa.com/elements

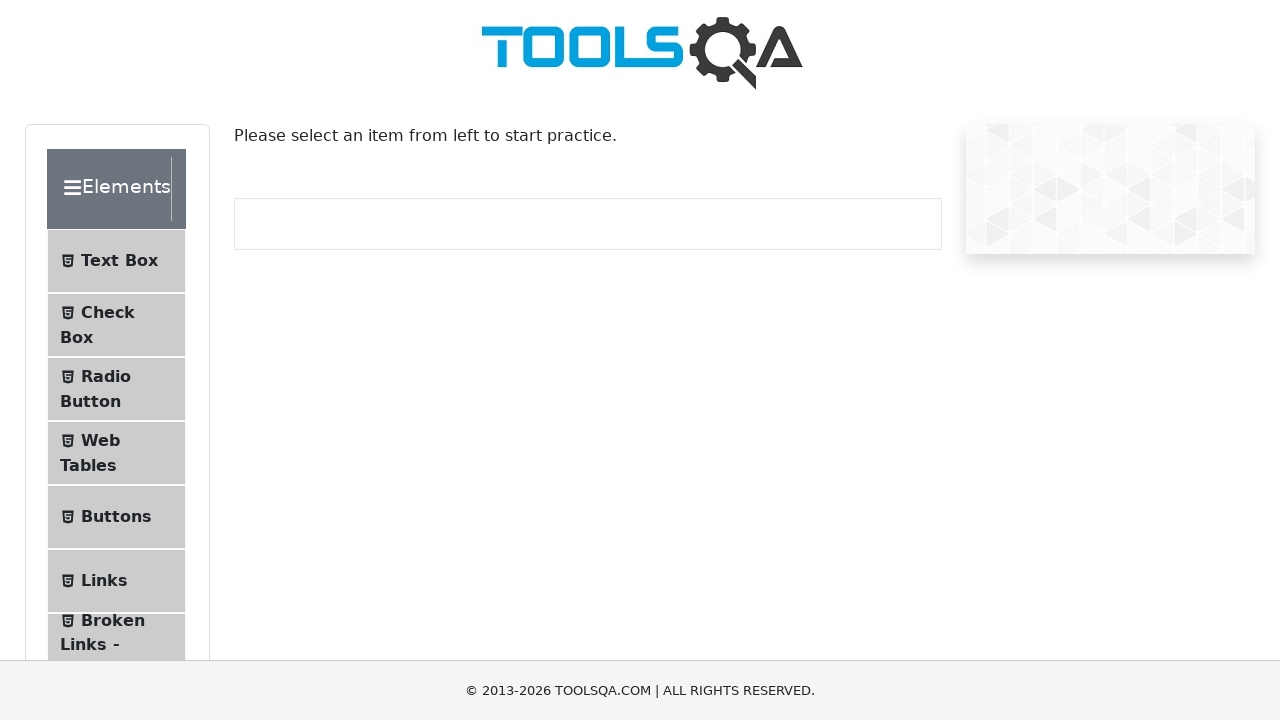

Clicked on Text Box menu item at (119, 261) on internal:text="Text Box"i
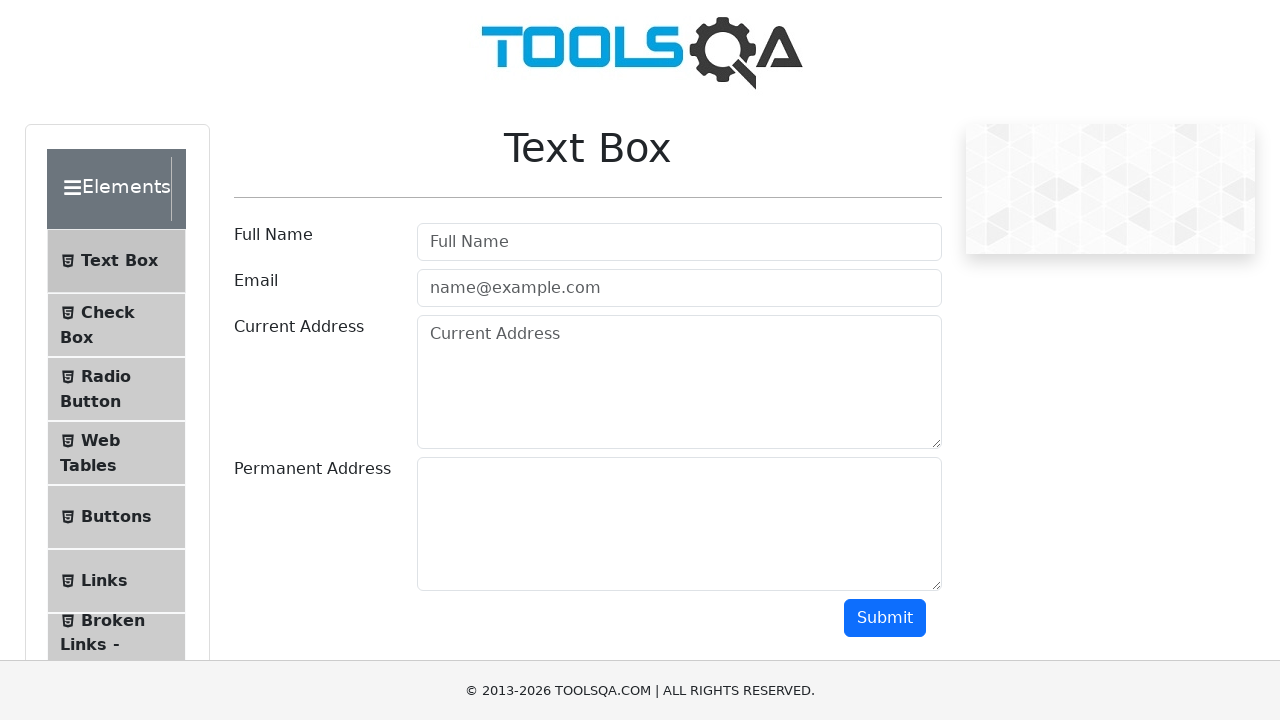

Waited for navigation to text-box page
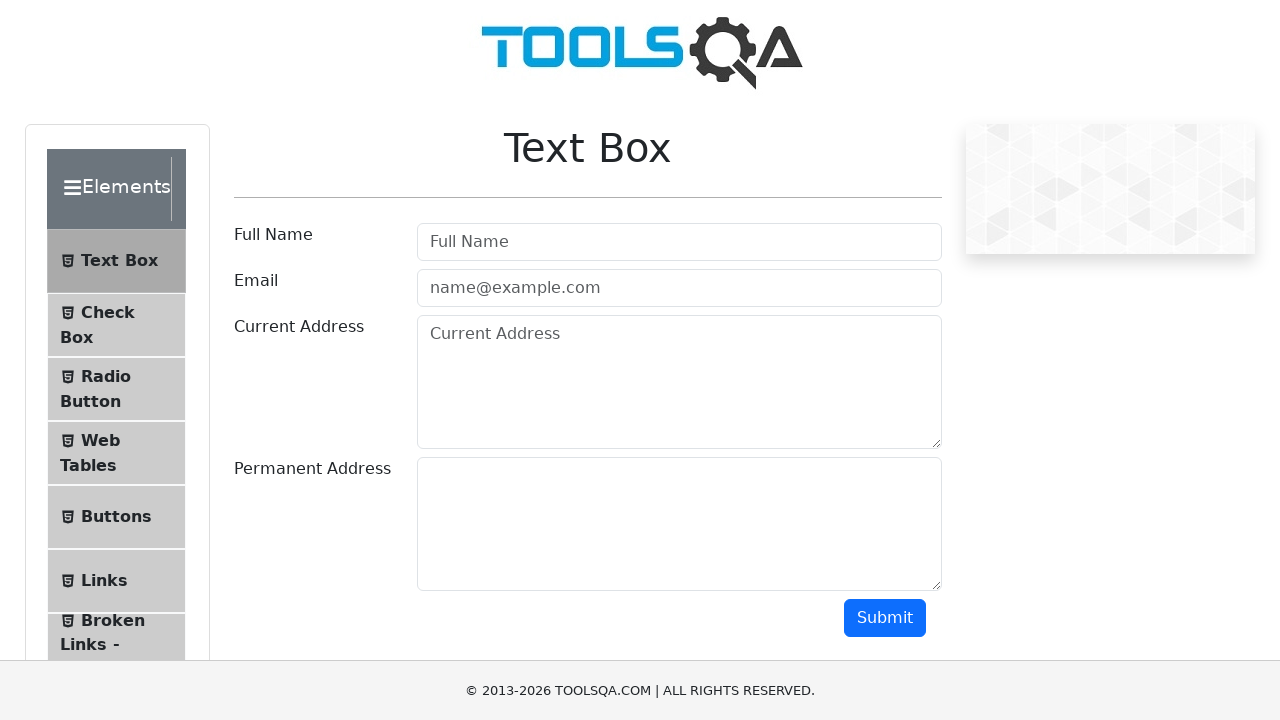

Verified Email input field is visible
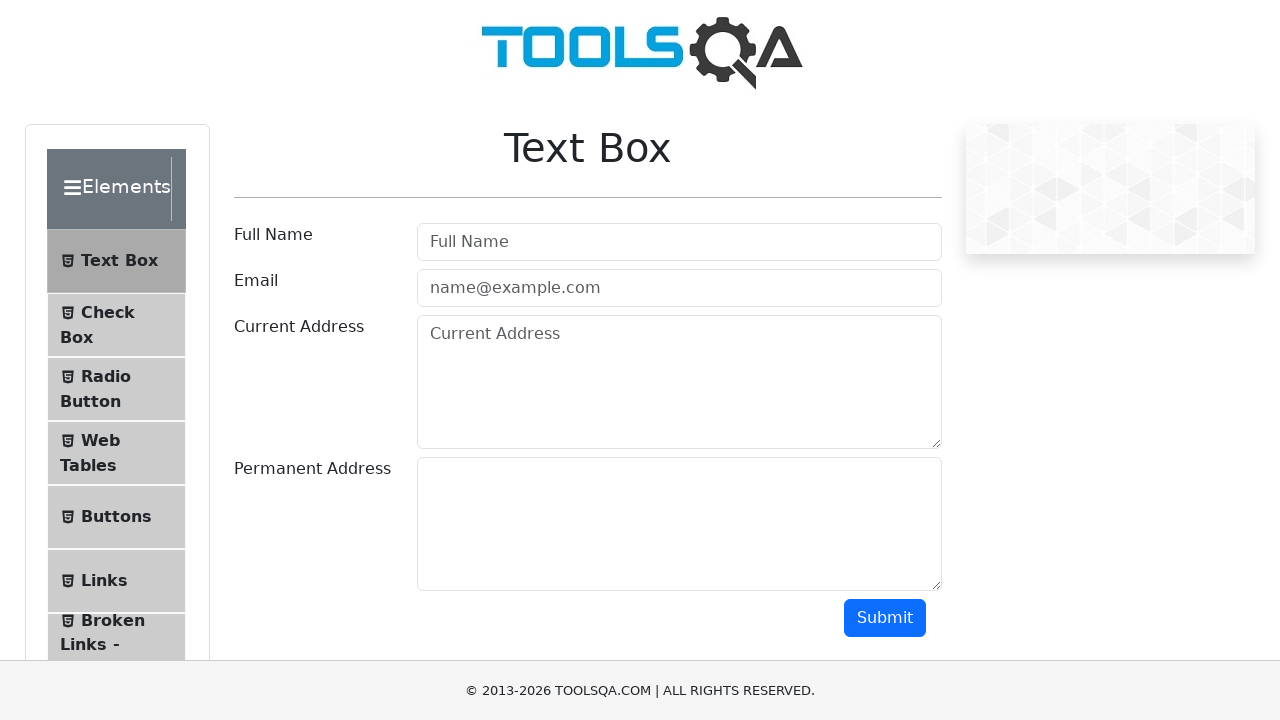

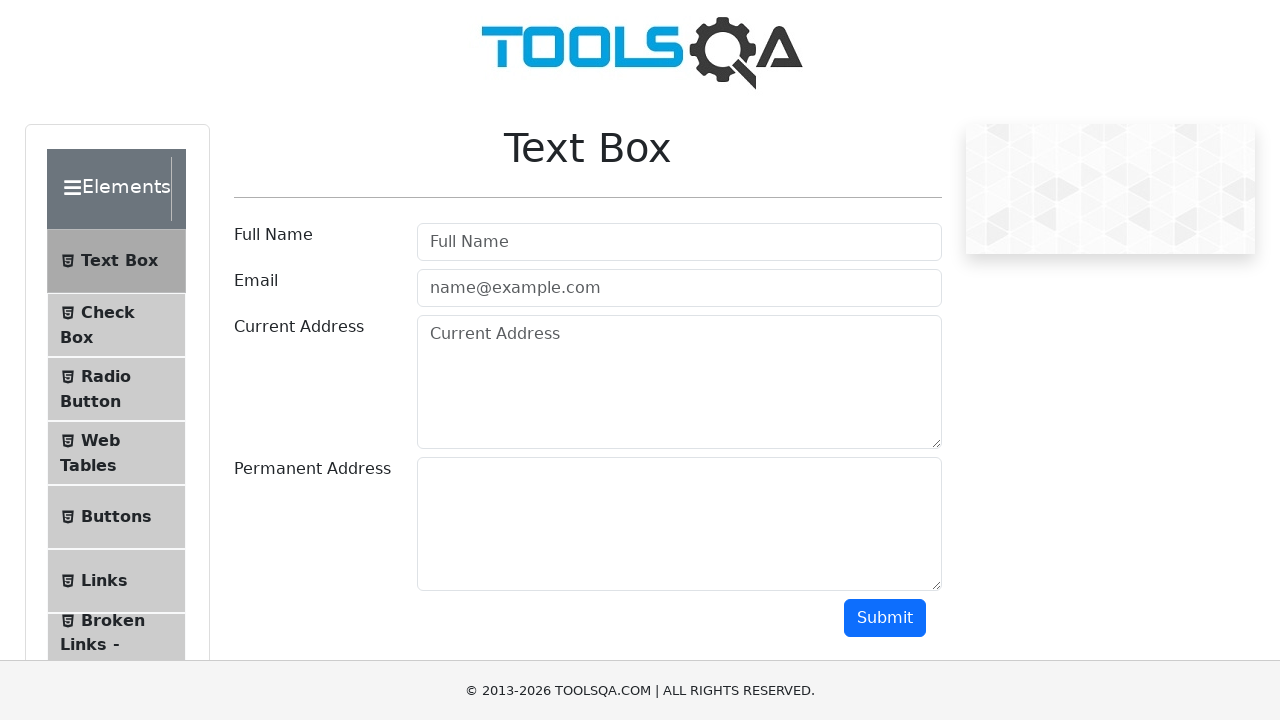